Tests dropdown and multi-select box functionality by selecting options using their index positions

Starting URL: http://omayo.blogspot.com/

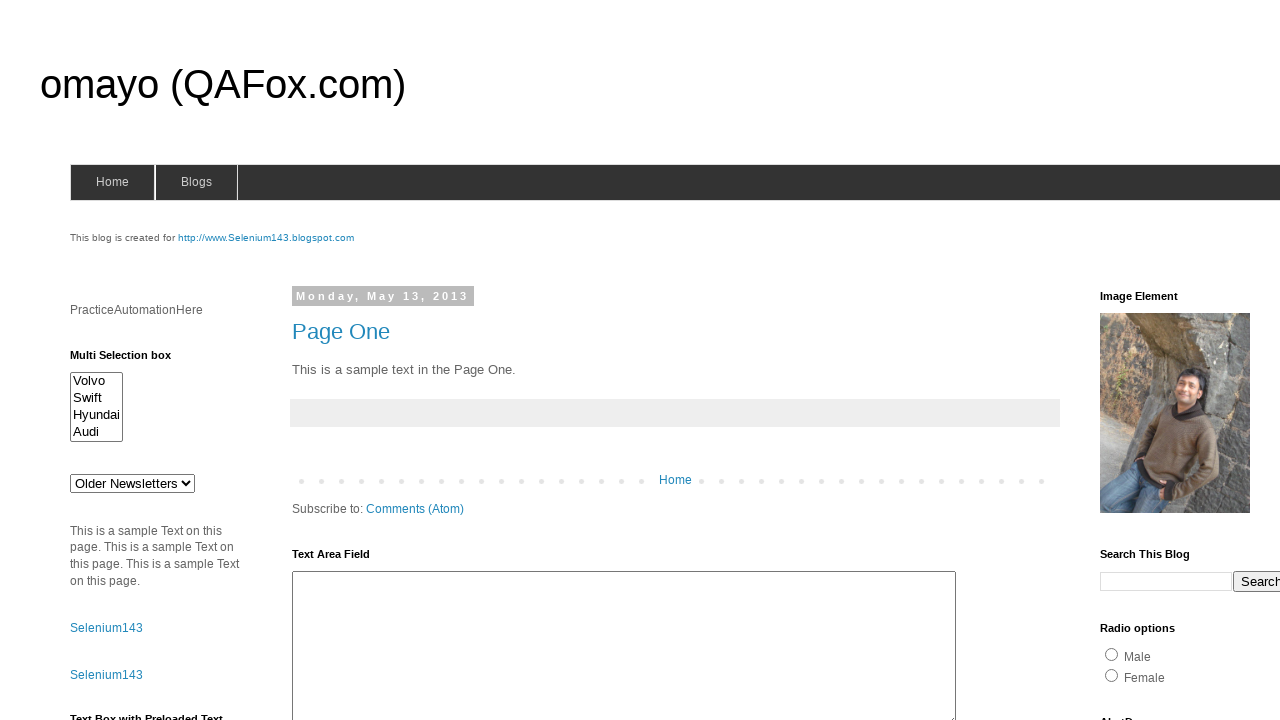

Selected option at index 1 from the dropdown on #drop1
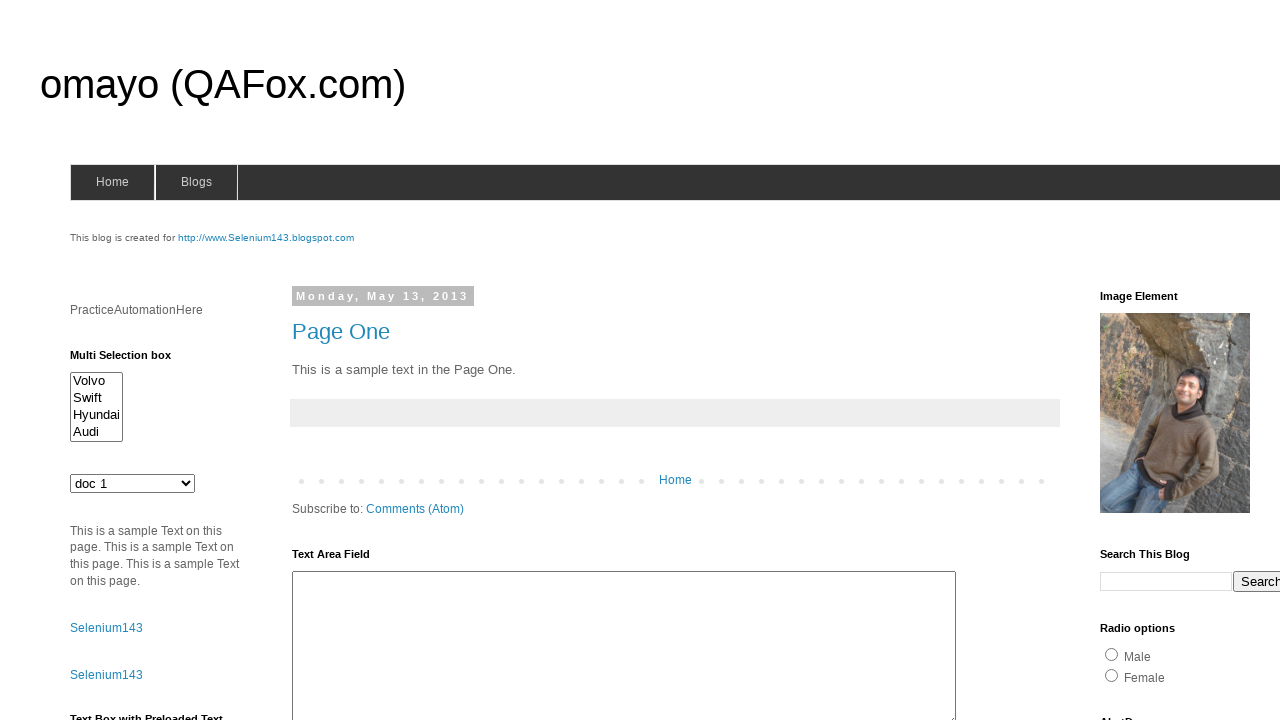

Selected option at index 0 from the multi-select box on #multiselect1
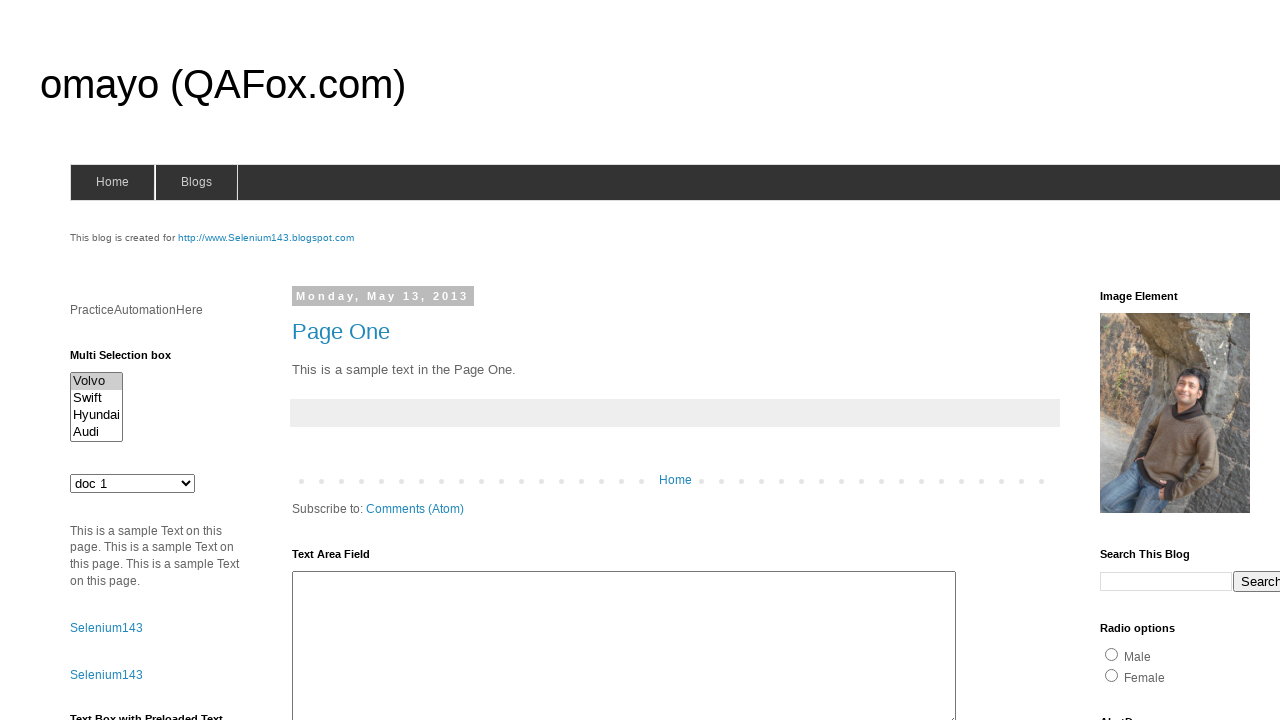

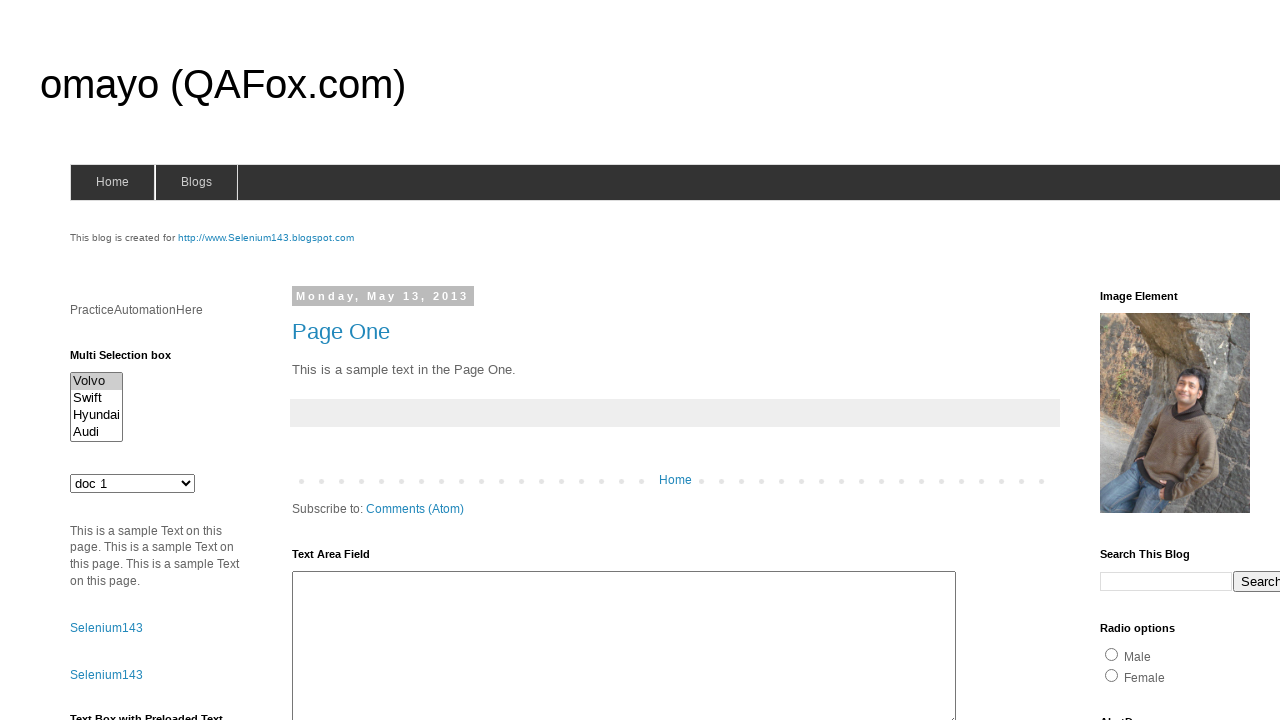